Tests passenger count dropdown by clicking the plus button multiple times to increase passenger count

Starting URL: https://rahulshettyacademy.com/dropdownsPractise/

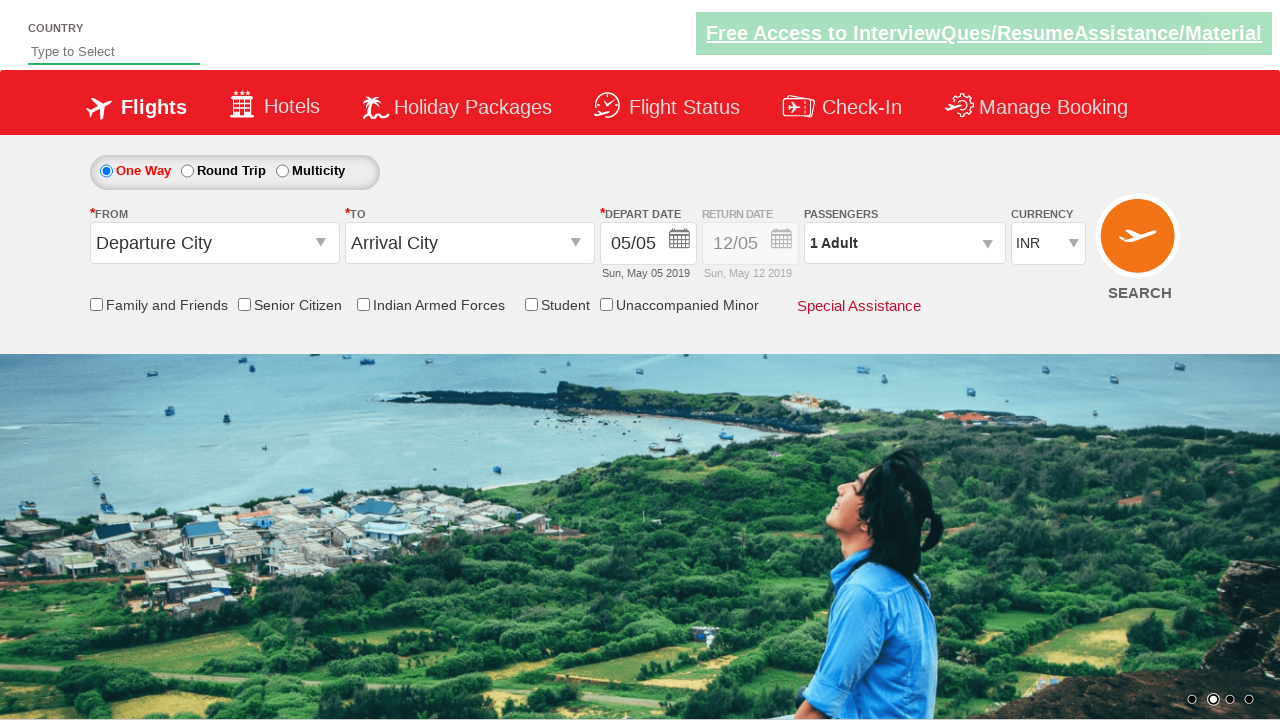

Clicked passenger info dropdown to open it at (904, 243) on #divpaxinfo
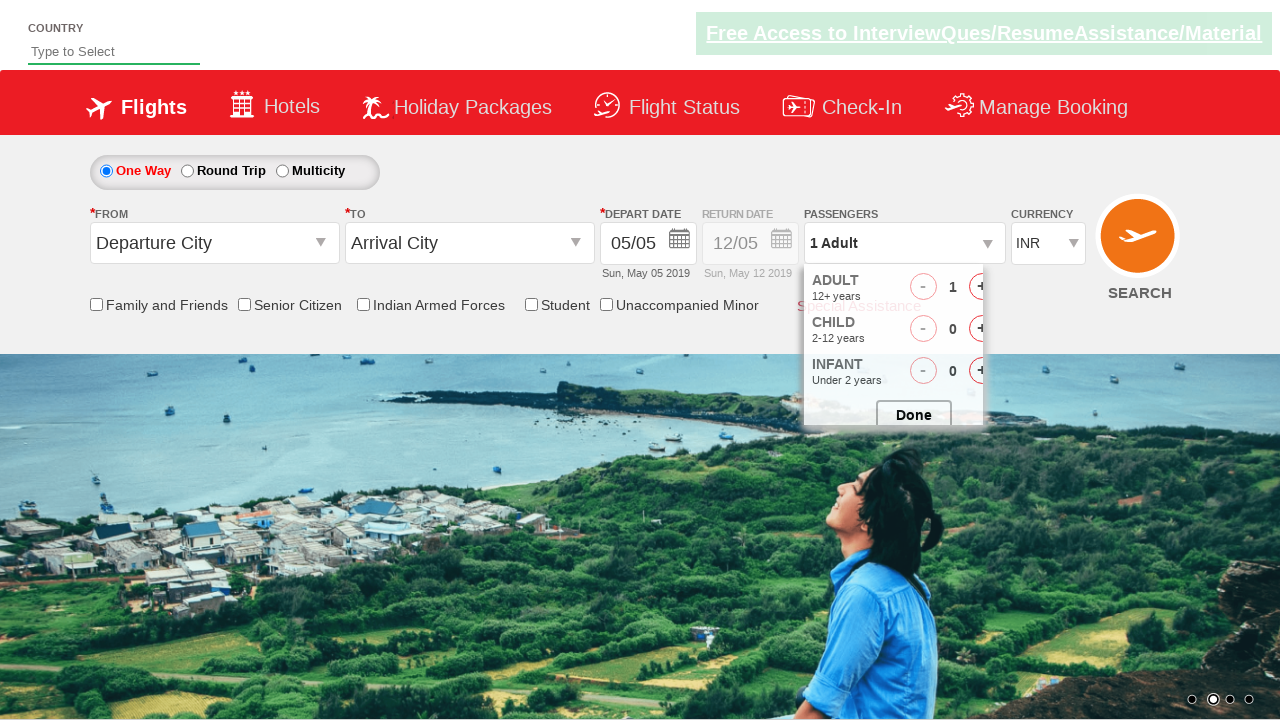

Clicked plus button to increase adult passenger count (iteration 1 of 8) at (982, 288) on #hrefIncAdt
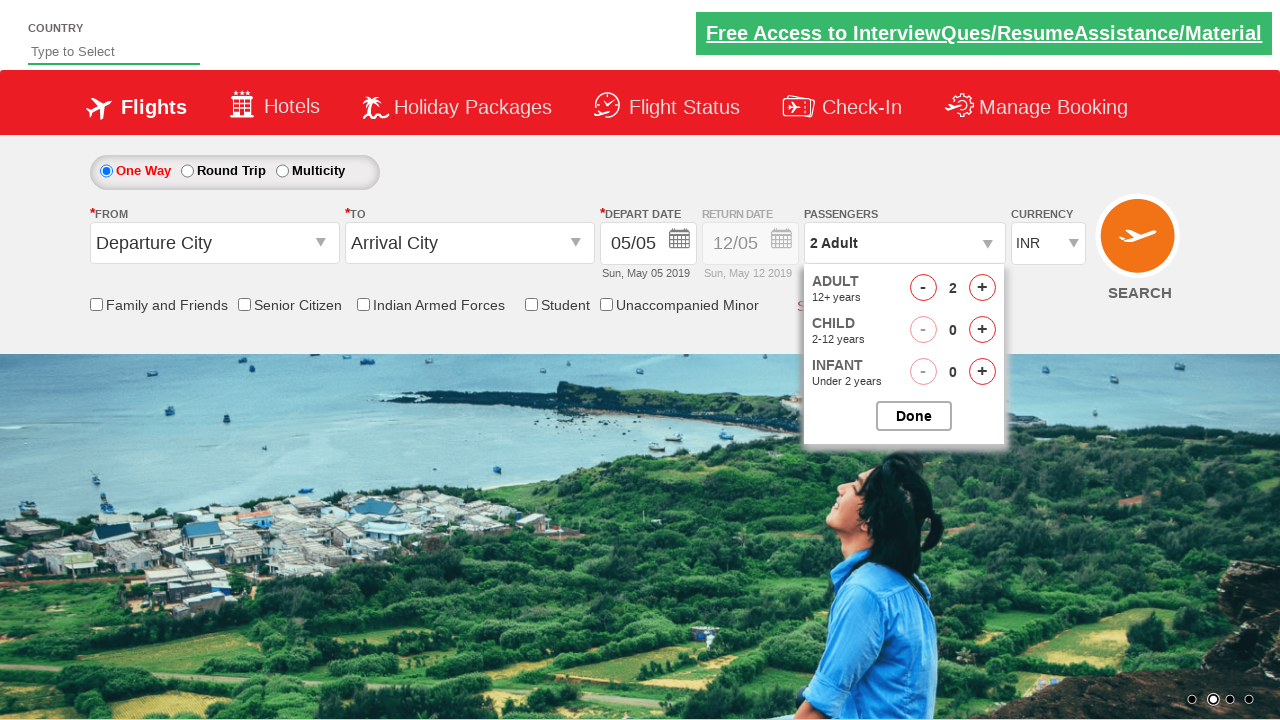

Clicked plus button to increase adult passenger count (iteration 2 of 8) at (982, 288) on #hrefIncAdt
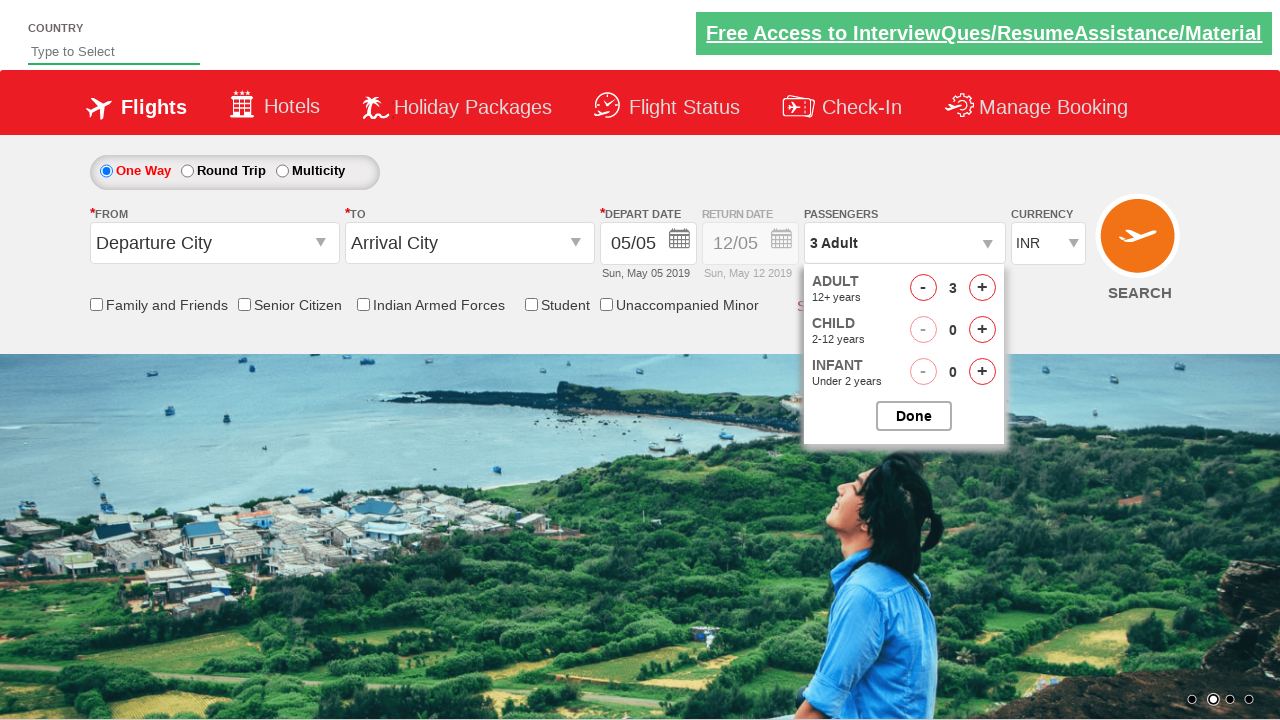

Clicked plus button to increase adult passenger count (iteration 3 of 8) at (982, 288) on #hrefIncAdt
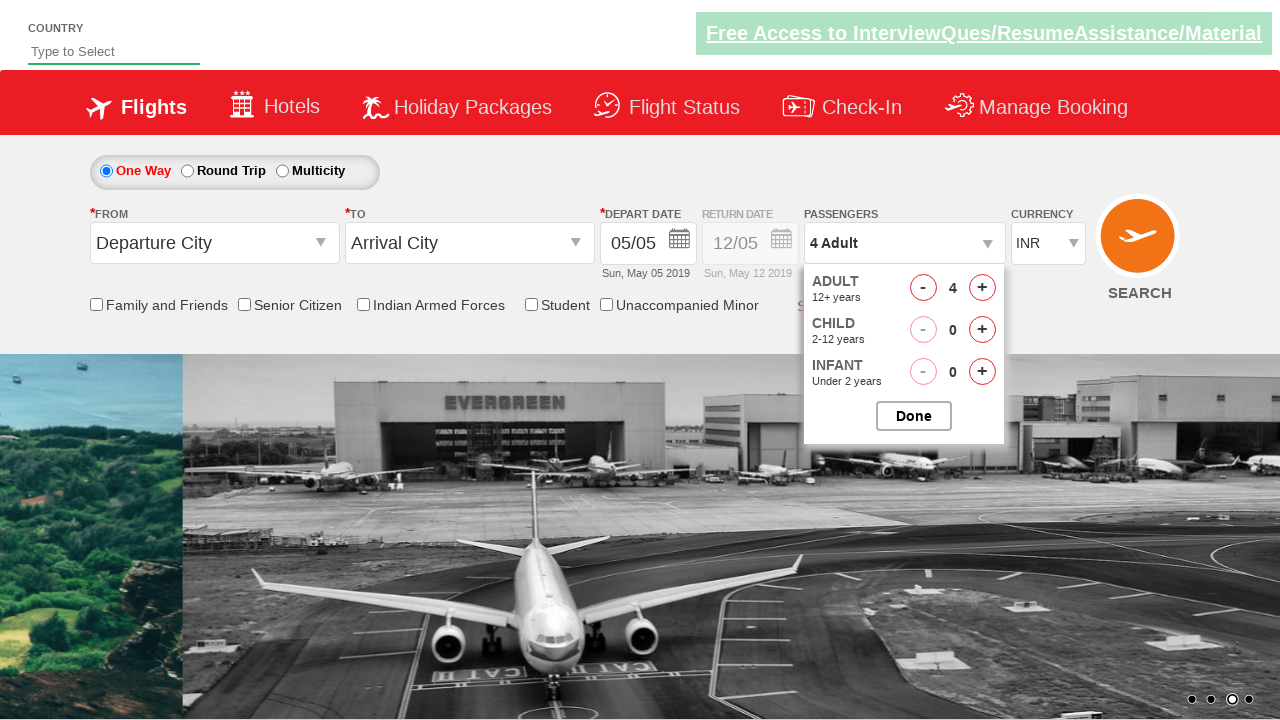

Clicked plus button to increase adult passenger count (iteration 4 of 8) at (982, 288) on #hrefIncAdt
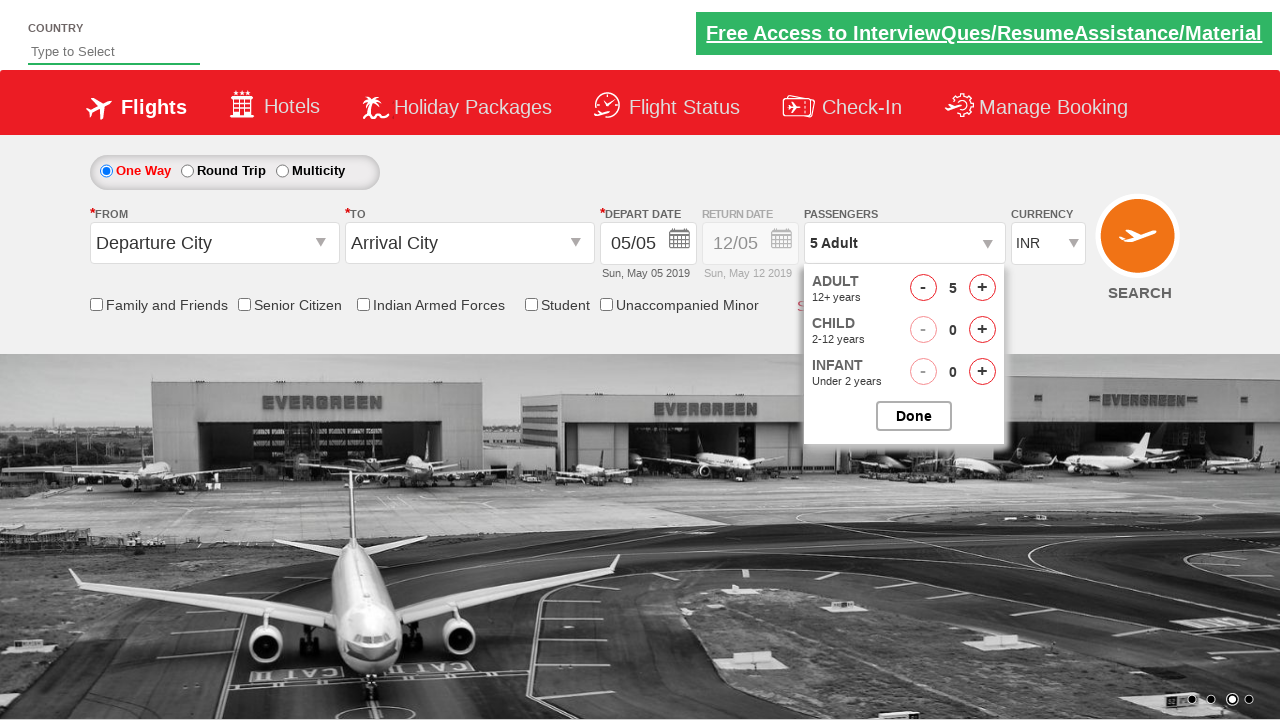

Clicked plus button to increase adult passenger count (iteration 5 of 8) at (982, 288) on #hrefIncAdt
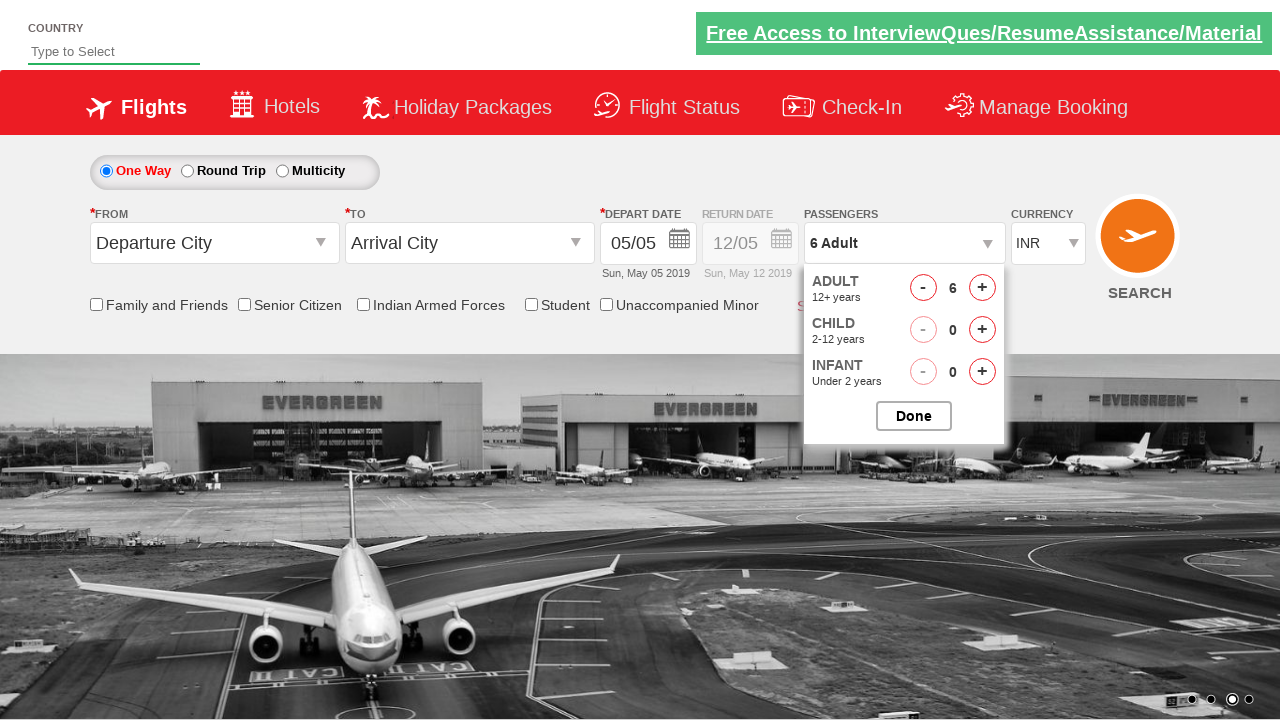

Clicked plus button to increase adult passenger count (iteration 6 of 8) at (982, 288) on #hrefIncAdt
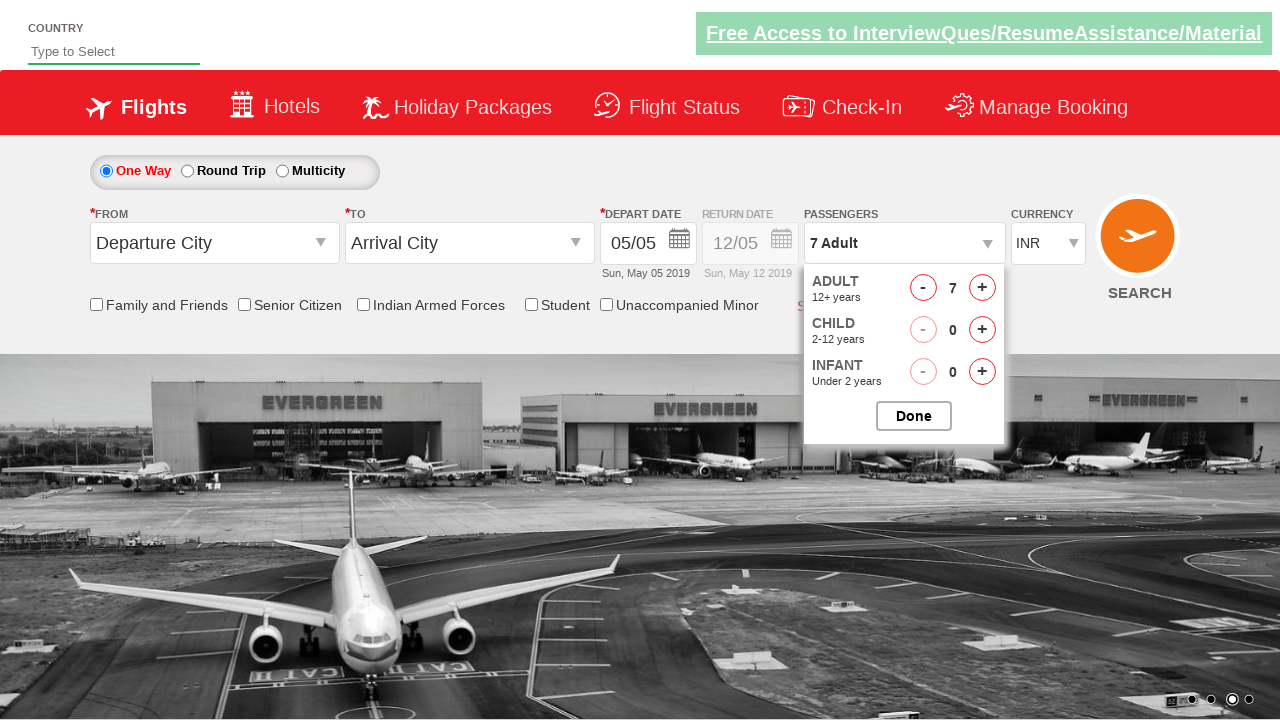

Clicked plus button to increase adult passenger count (iteration 7 of 8) at (982, 288) on #hrefIncAdt
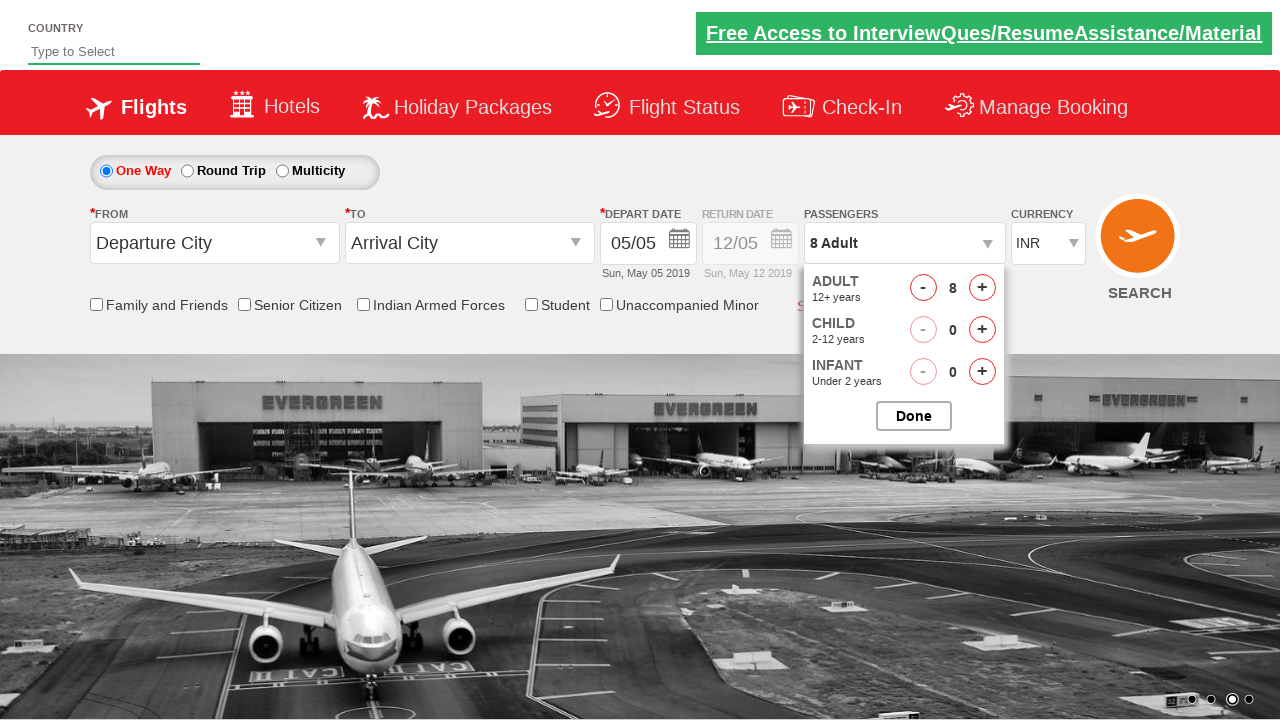

Clicked plus button to increase adult passenger count (iteration 8 of 8) at (982, 288) on #hrefIncAdt
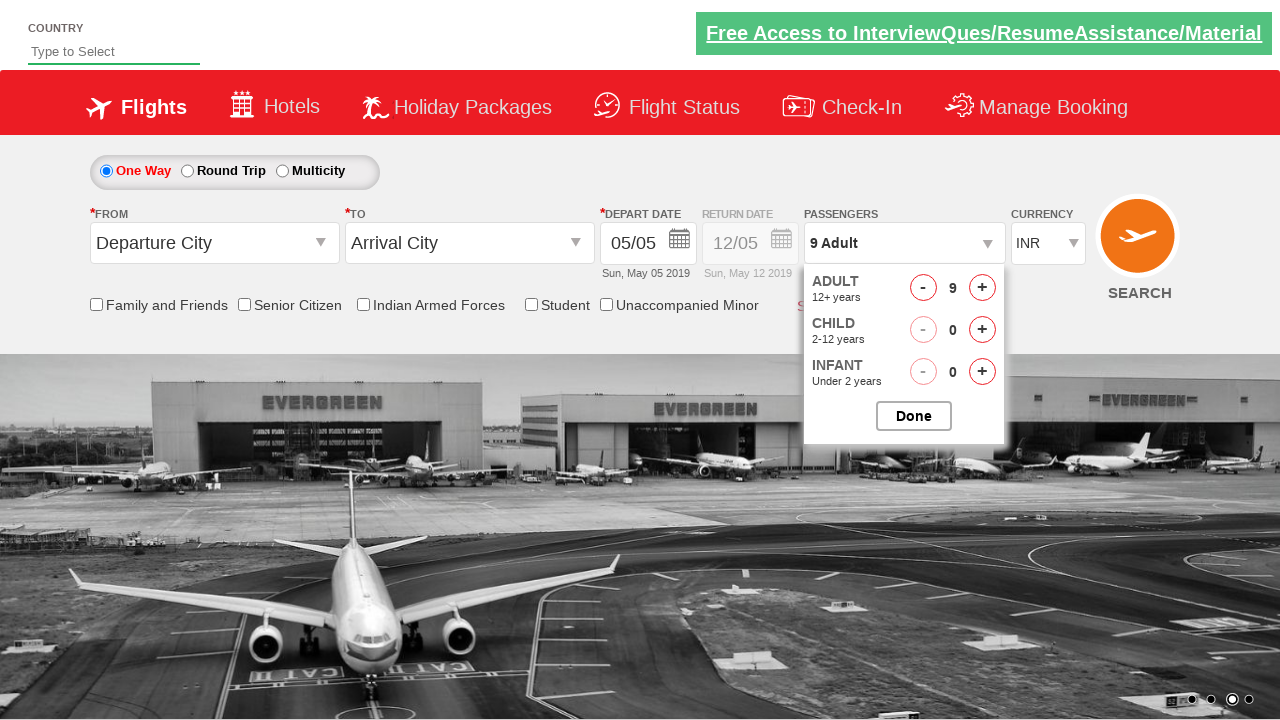

Closed the passenger dropdown at (914, 416) on #btnclosepaxoption
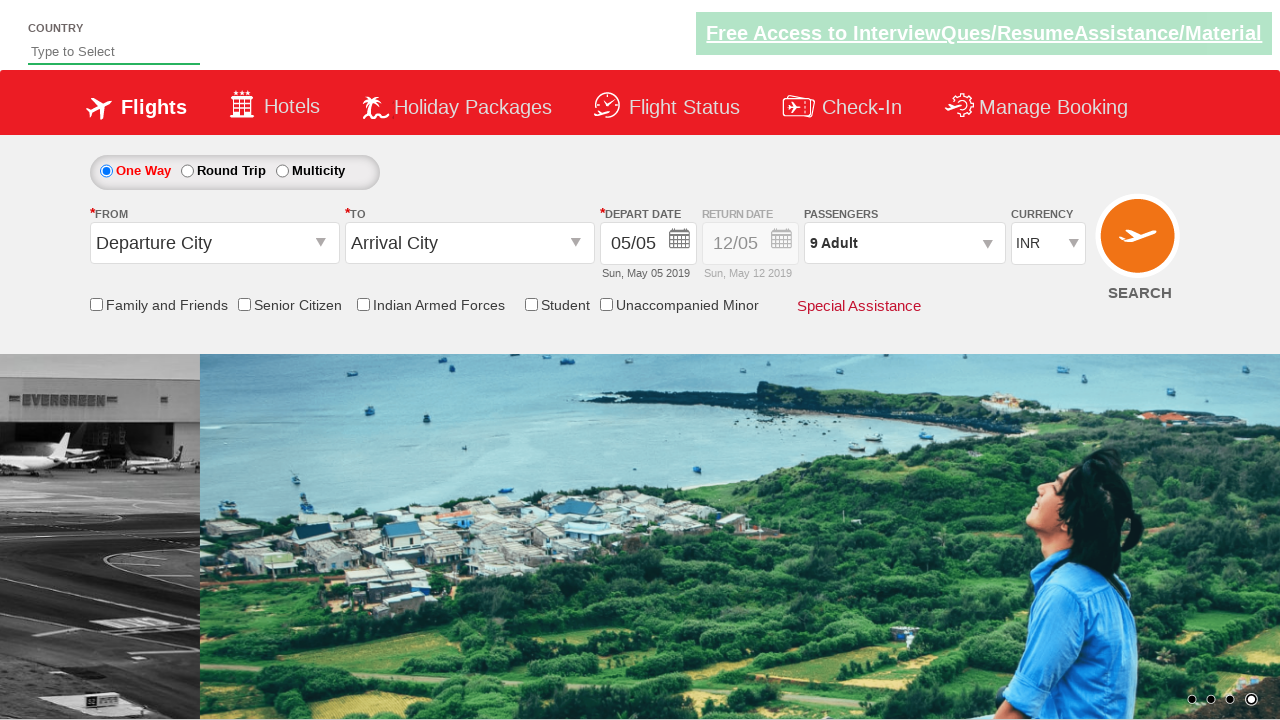

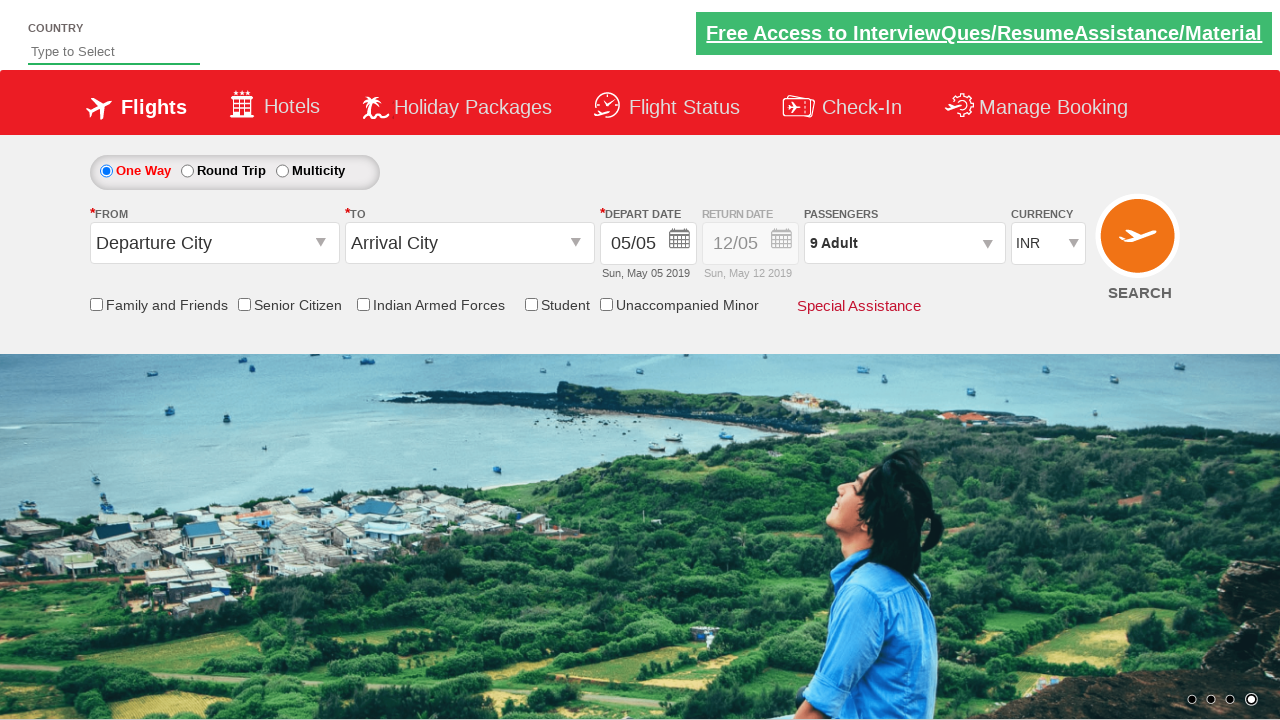